Tests the Contact Us form by filling in name, email, and message fields, then submitting the form

Starting URL: https://shopdemo-alex-hot.koyeb.app/

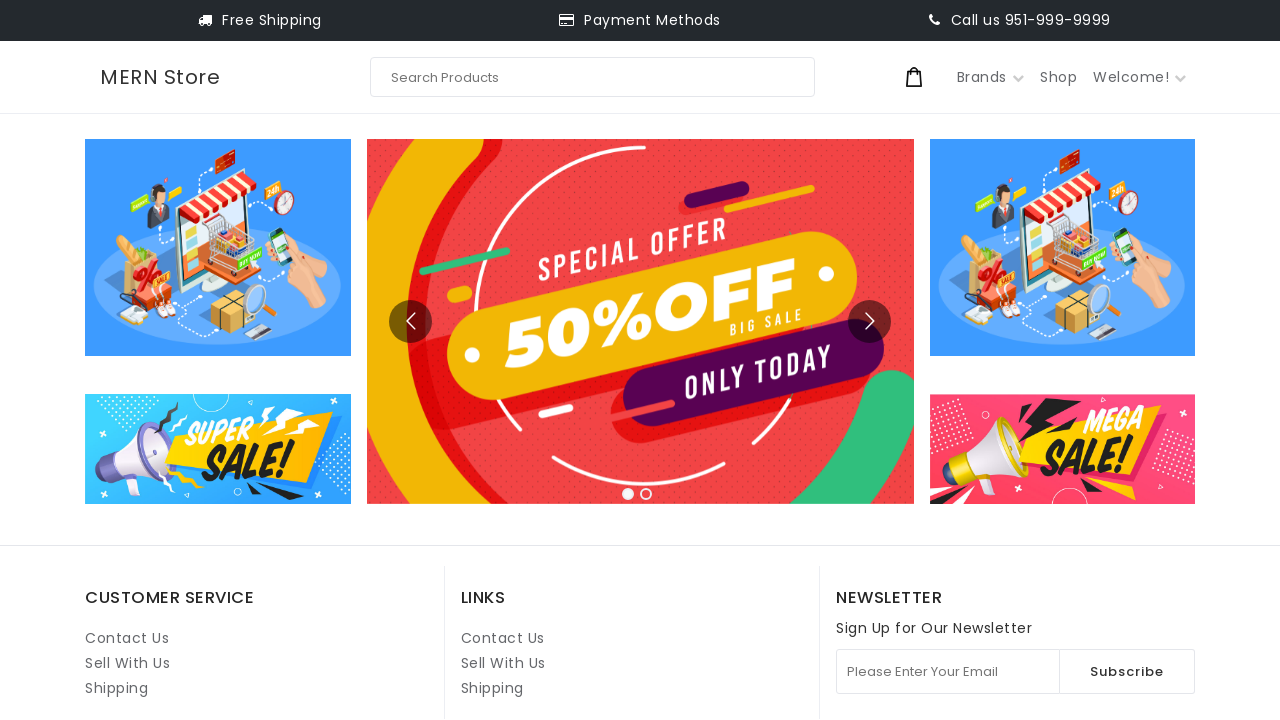

Clicked on Contact Us link at (503, 638) on internal:role=link[name="Contact Us"i] >> nth=1
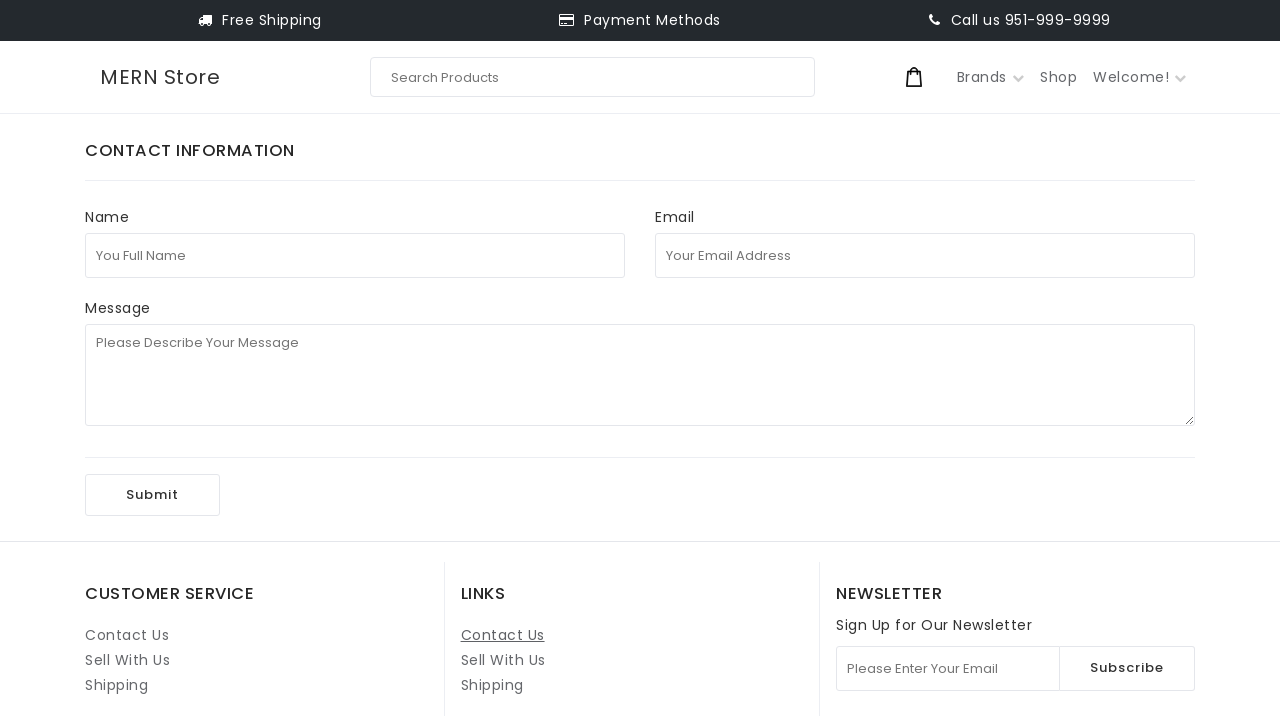

Clicked on full name field at (355, 255) on internal:attr=[placeholder="You Full Name"i]
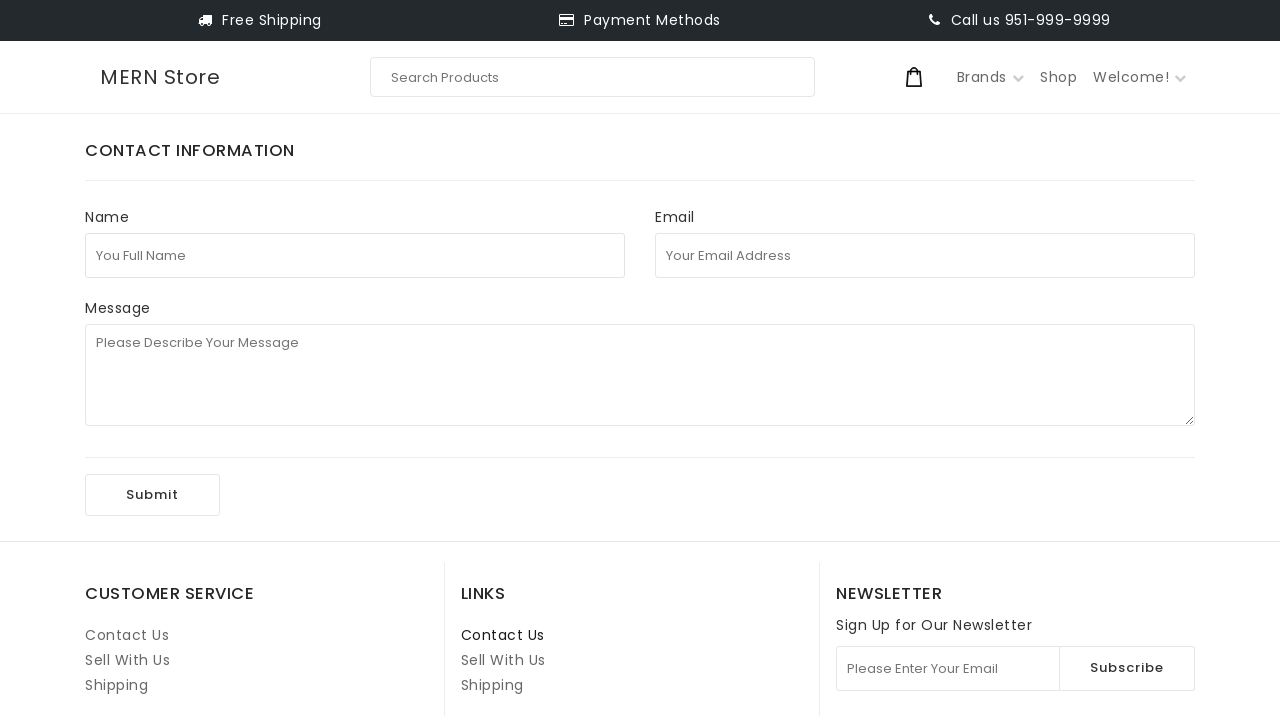

Filled in full name field with 'John Smith' on internal:attr=[placeholder="You Full Name"i]
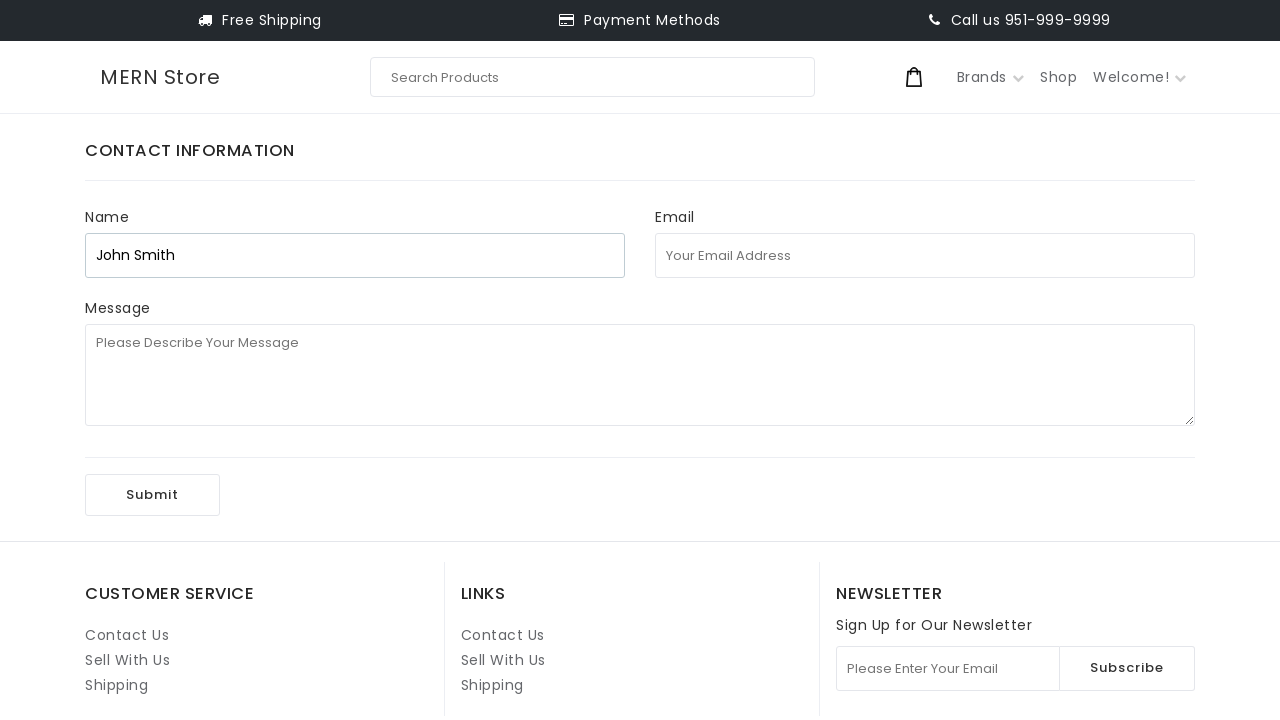

Clicked on email address field at (925, 255) on internal:attr=[placeholder="Your Email Address"i]
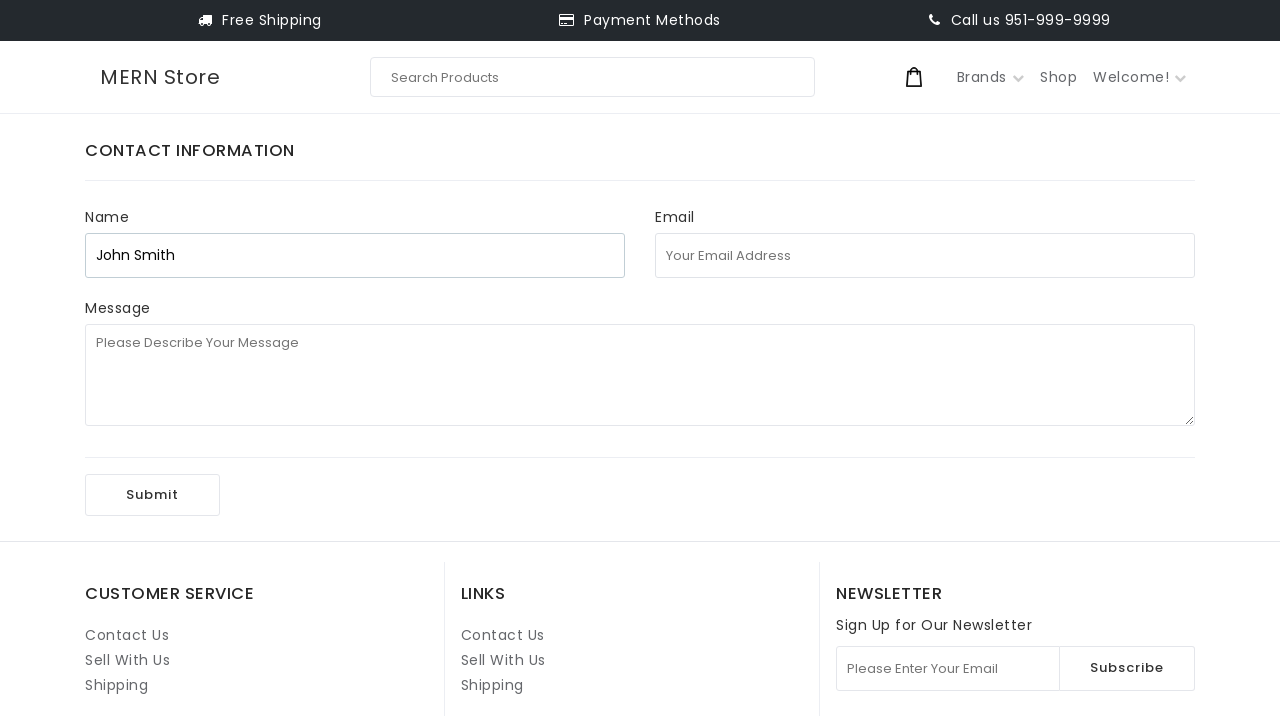

Filled in email field with 'johnsmith847@example.com' on internal:attr=[placeholder="Your Email Address"i]
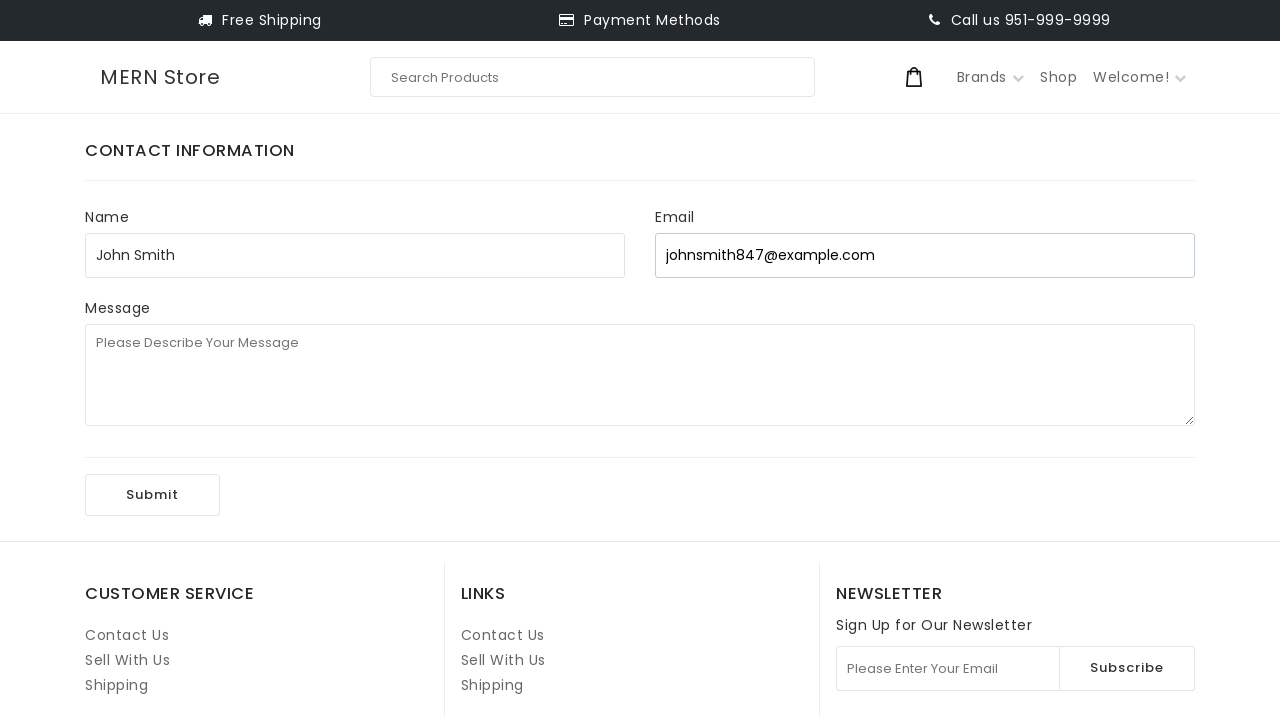

Clicked on message field at (640, 375) on internal:attr=[placeholder="Please Describe Your Message"i]
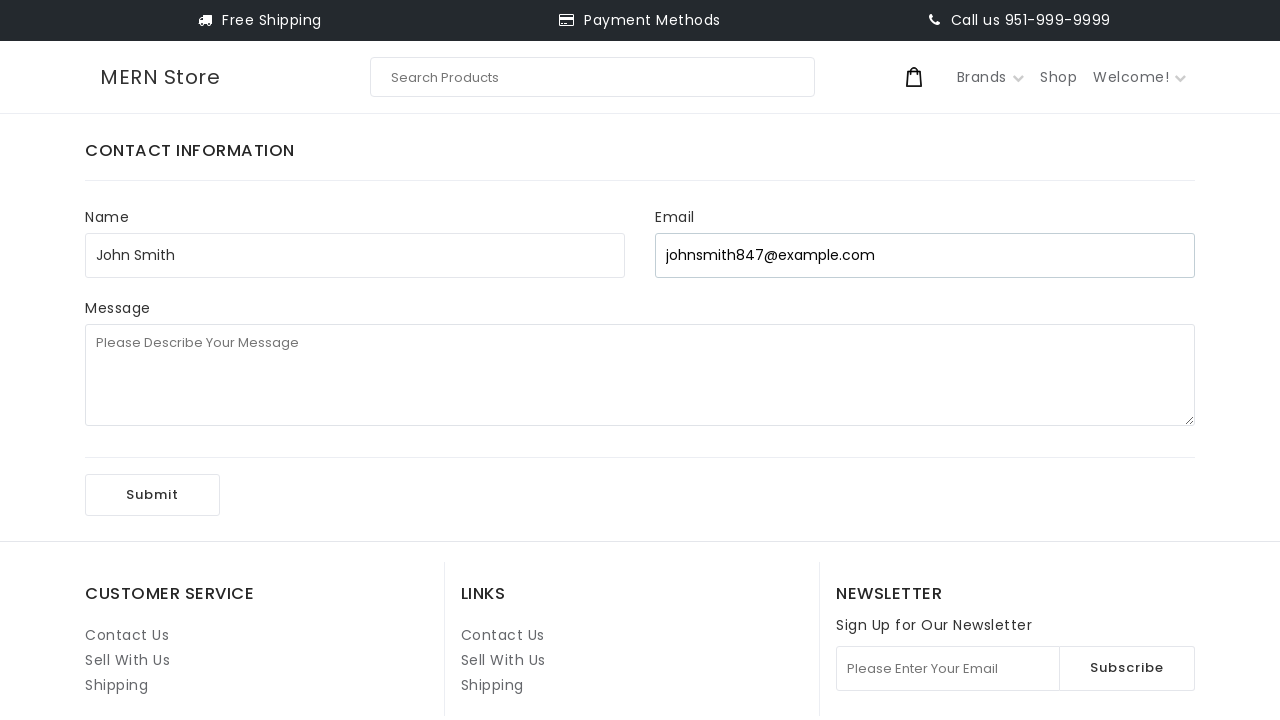

Filled in message field with test inquiry on internal:attr=[placeholder="Please Describe Your Message"i]
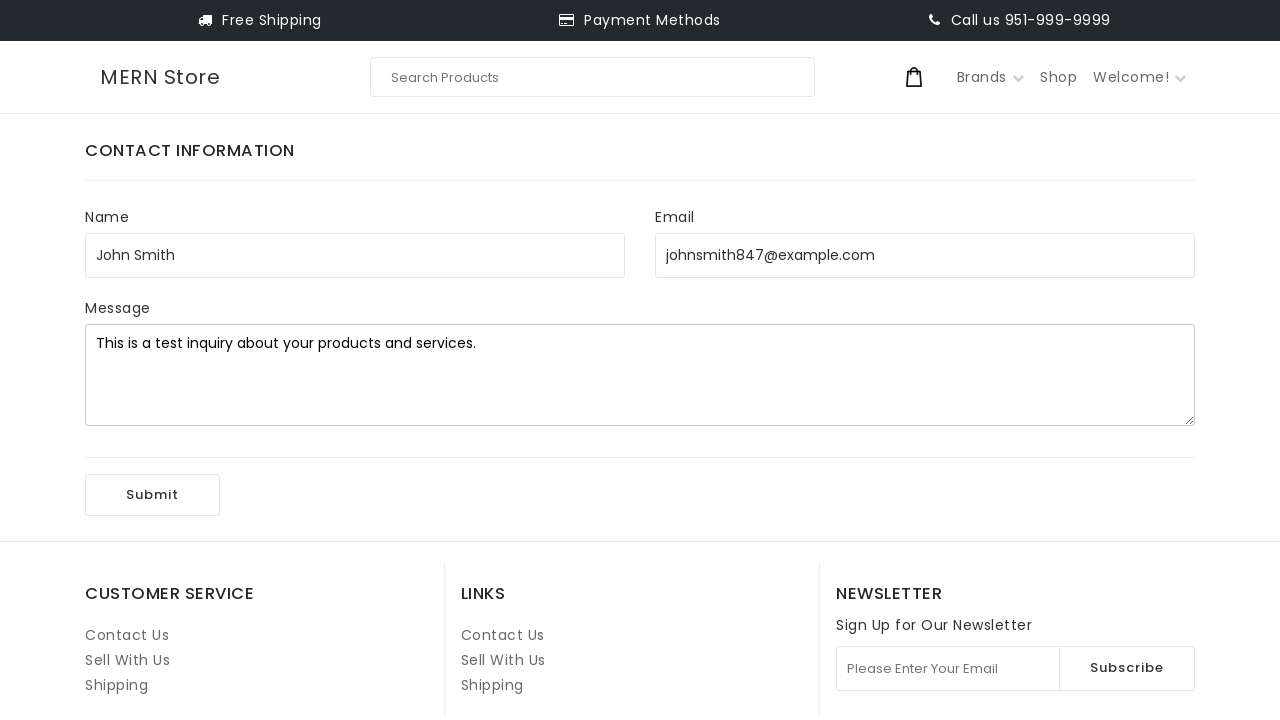

Clicked Submit button to submit the Contact Us form at (152, 495) on internal:role=button[name="Submit"i]
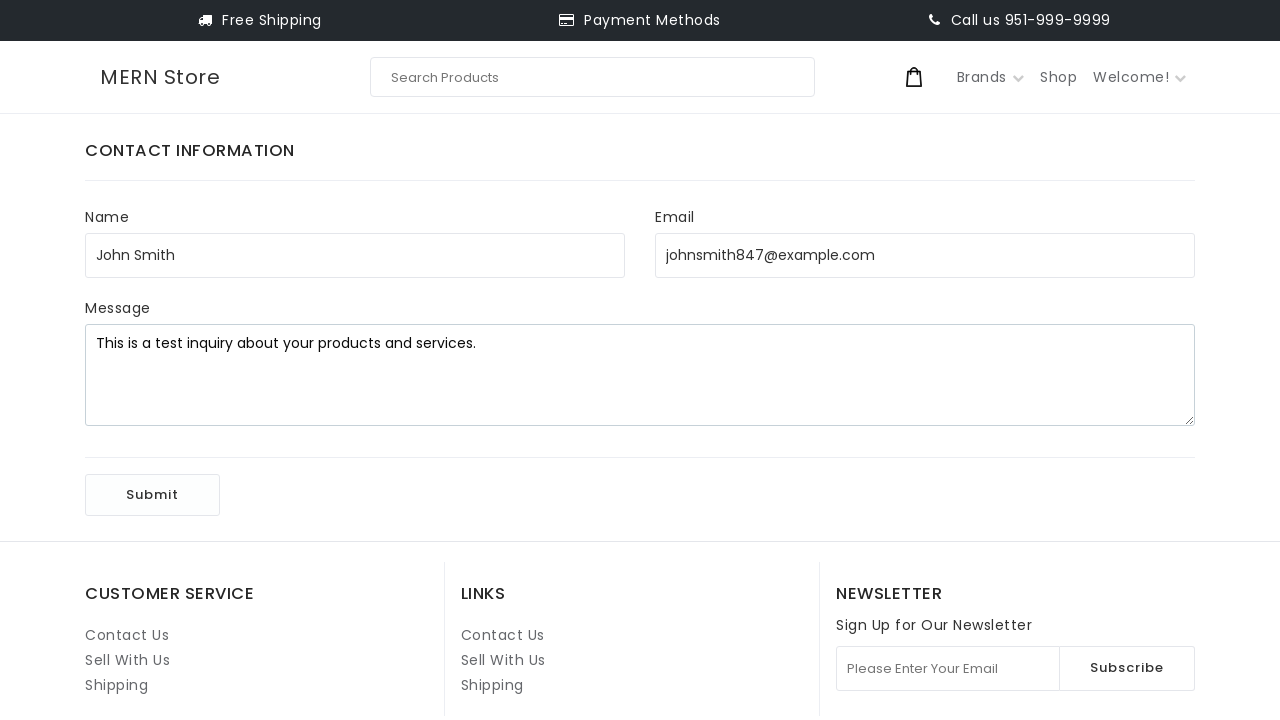

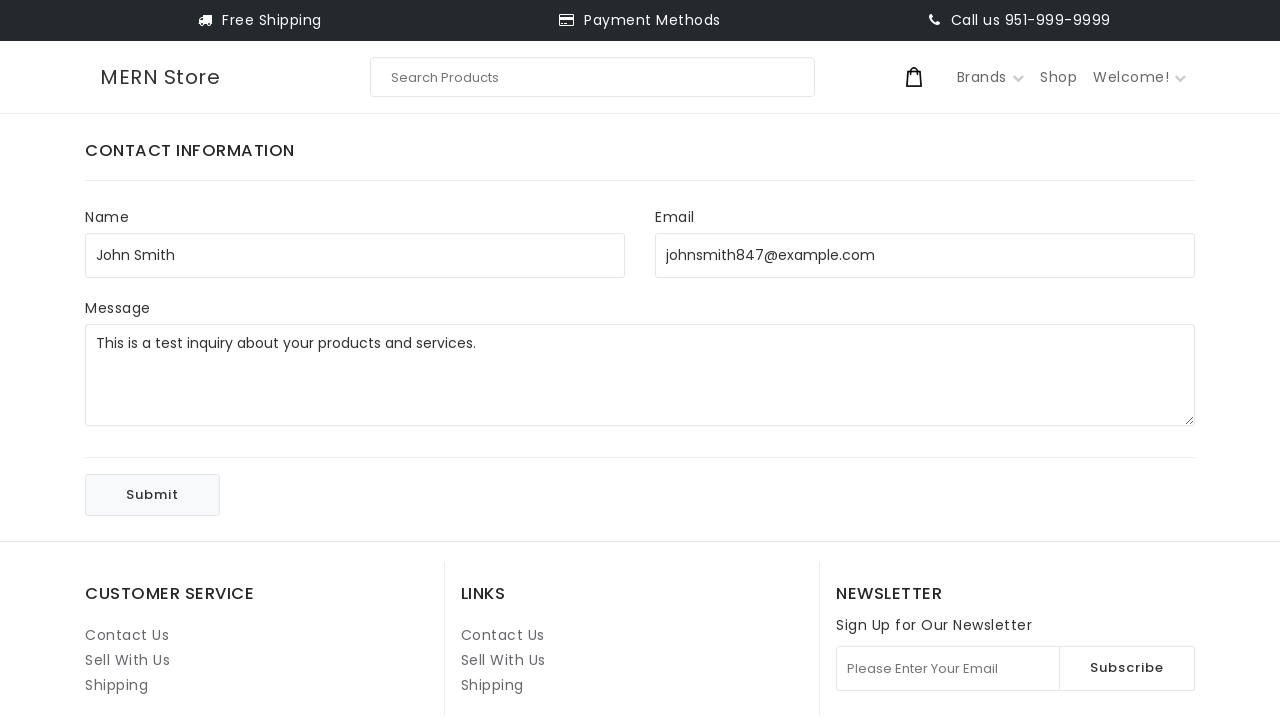